Scrolls down the page and switches to an iframe to interact with embedded content

Starting URL: https://courses.letskodeit.com/practice

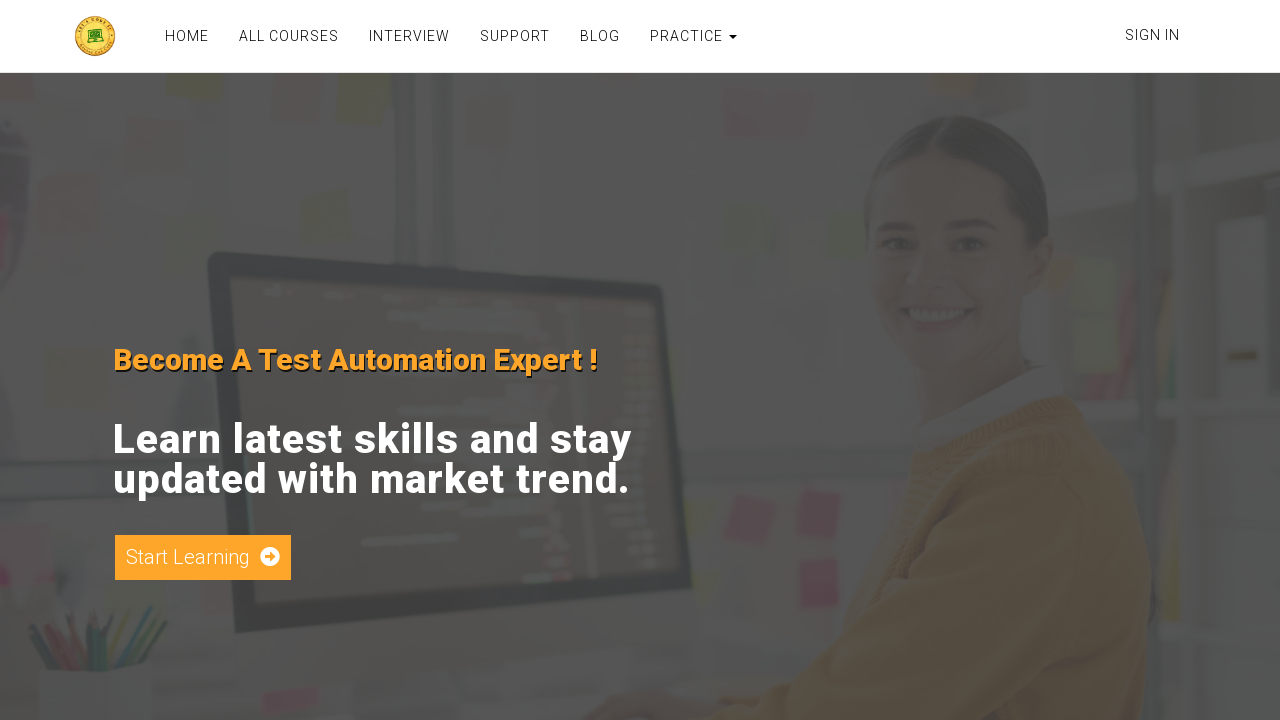

Scrolled down the page to 500px
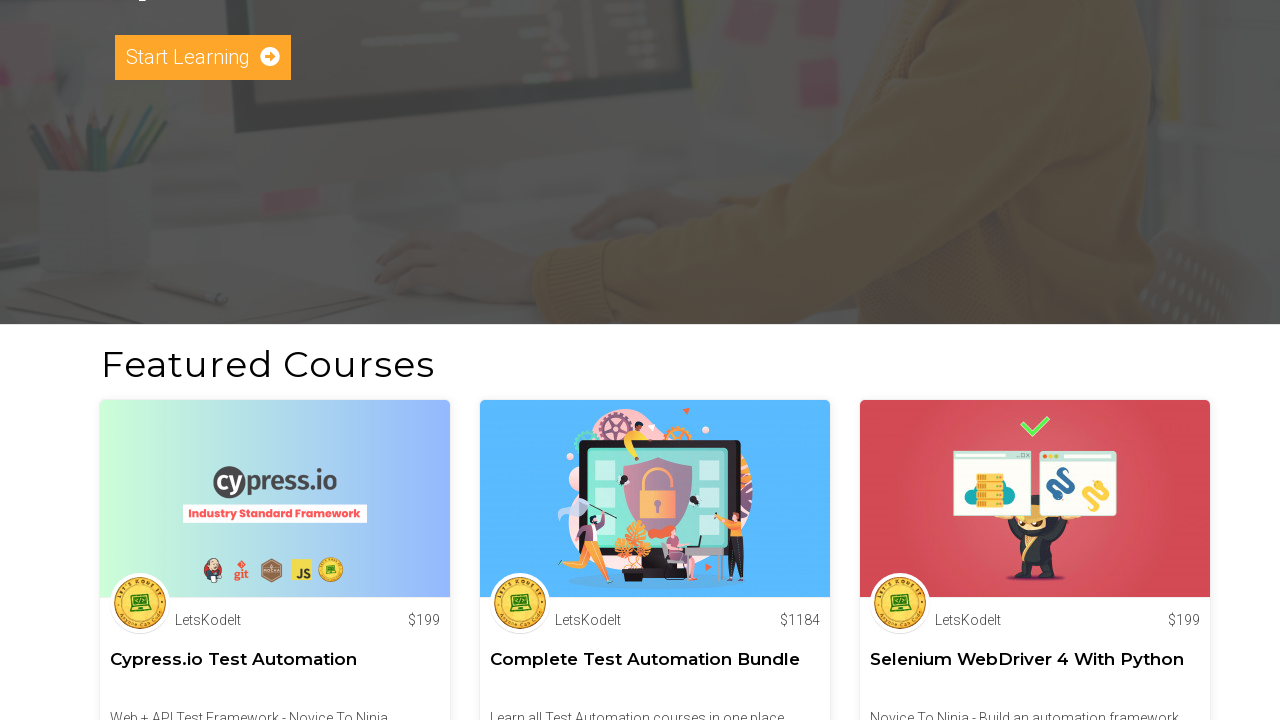

Located iframe with name 'courses-iframe'
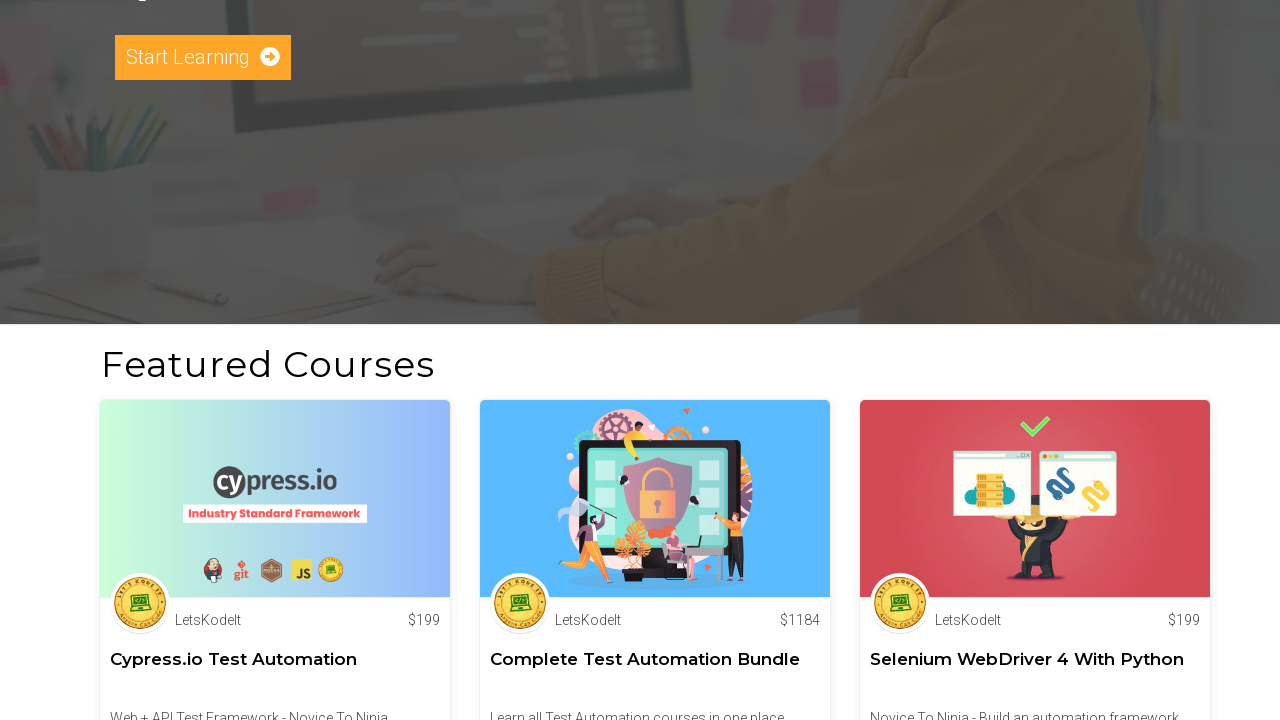

Logged current URL
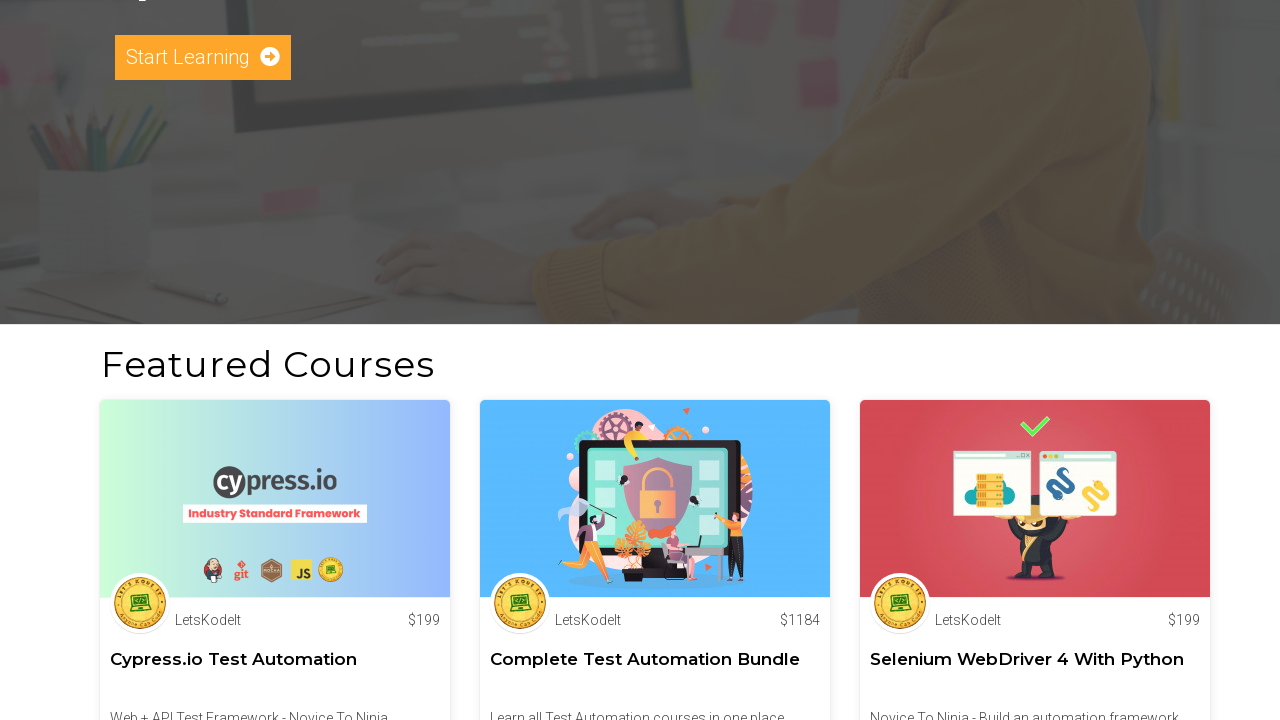

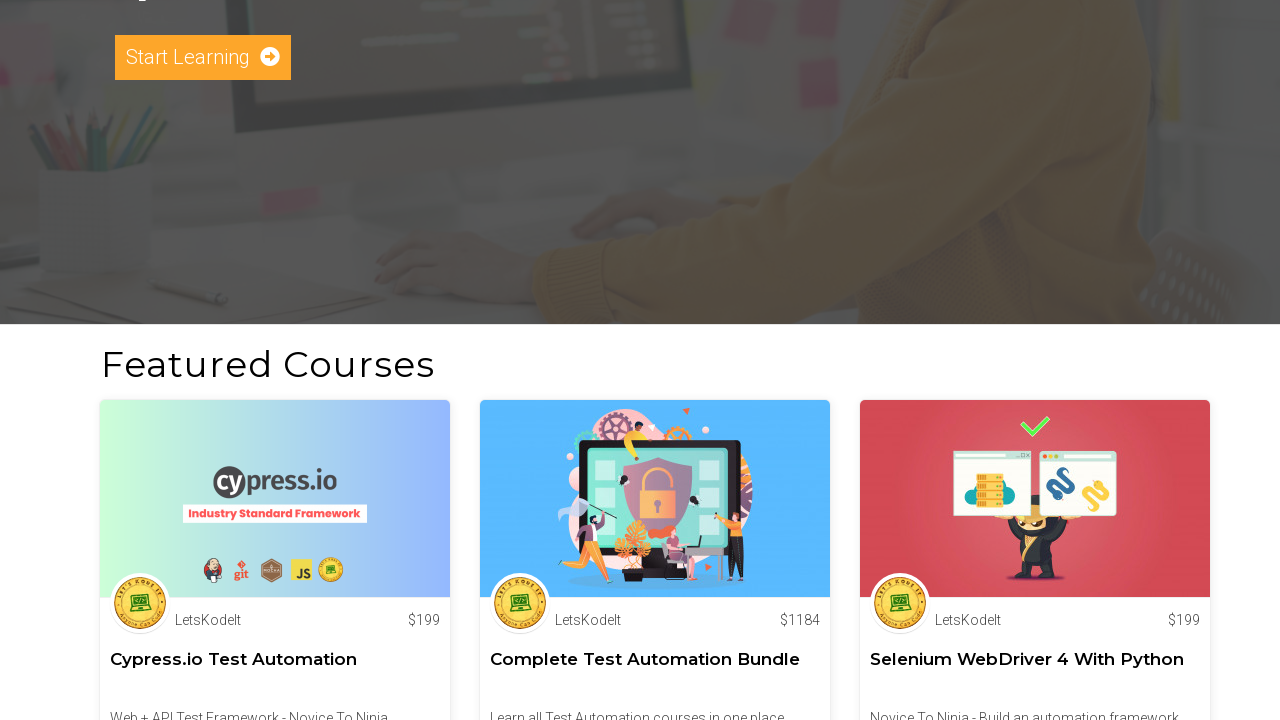